Navigates to a webpage and simulates basic user interaction by scrolling down the page to view content

Starting URL: https://royal-8vd.pages.dev

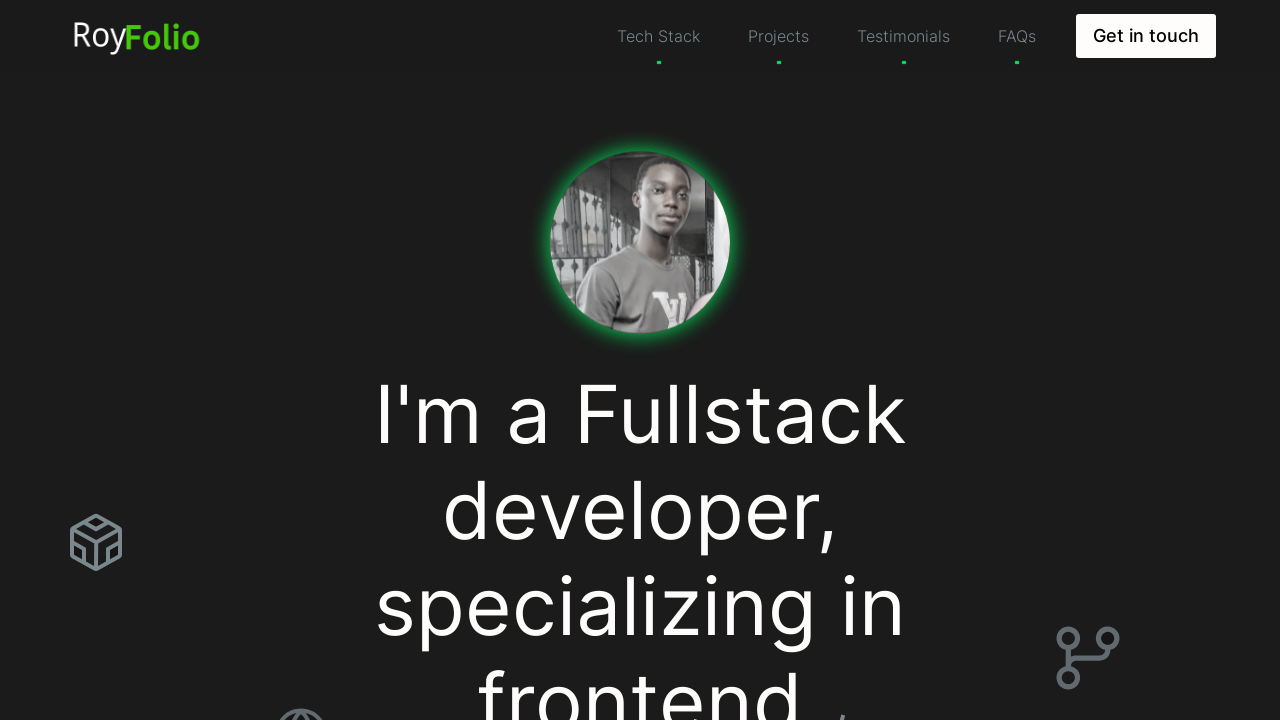

Waited for page to load (domcontentloaded)
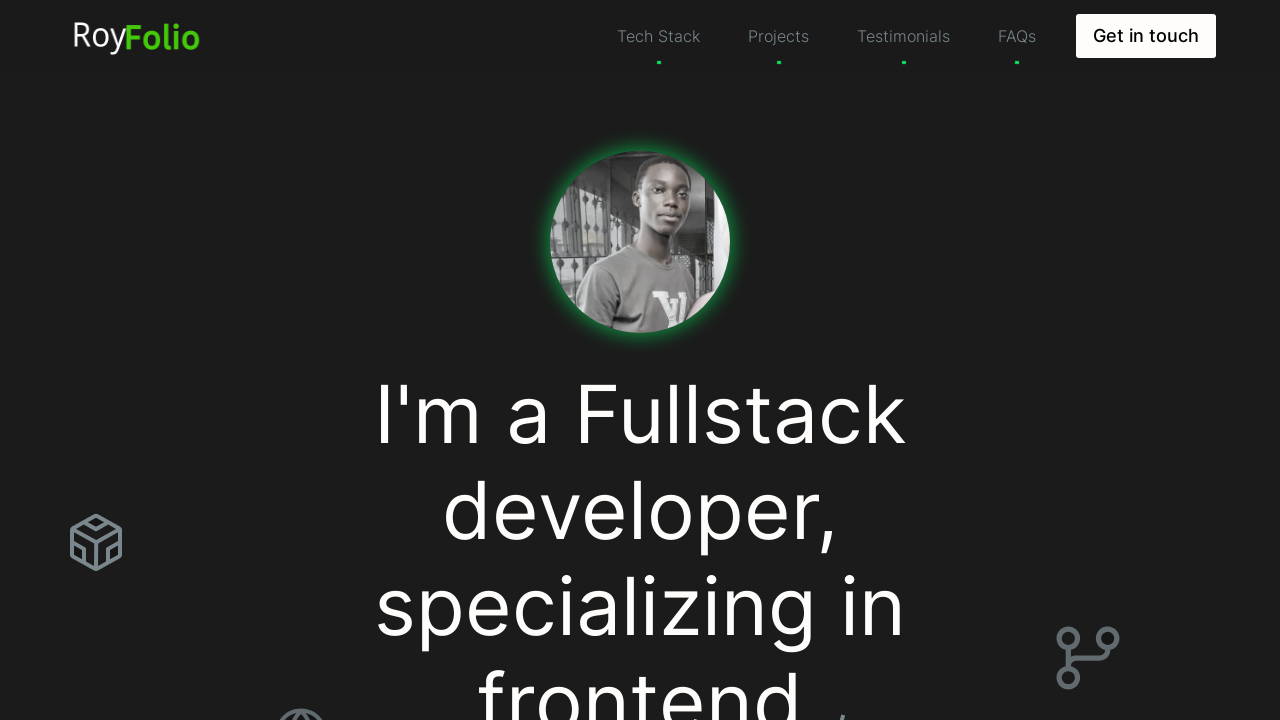

Scrolled down the page to bottom
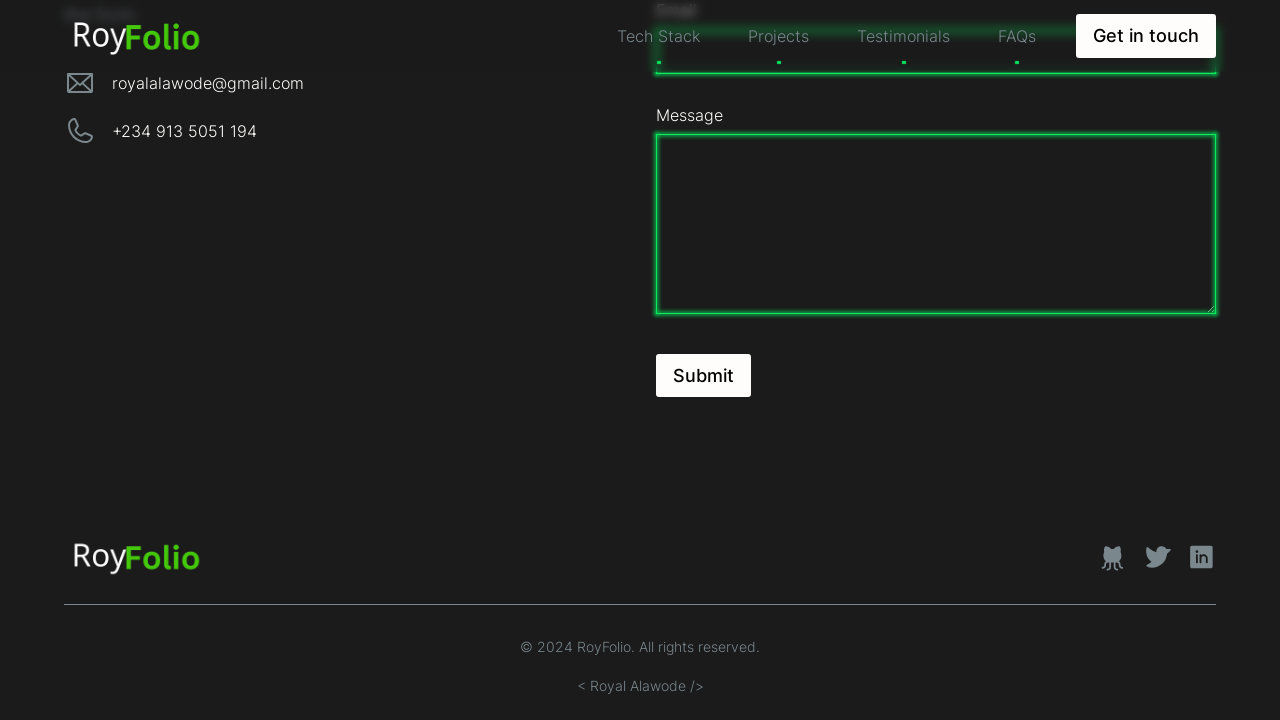

Waited 2 seconds for lazy-loaded content to appear
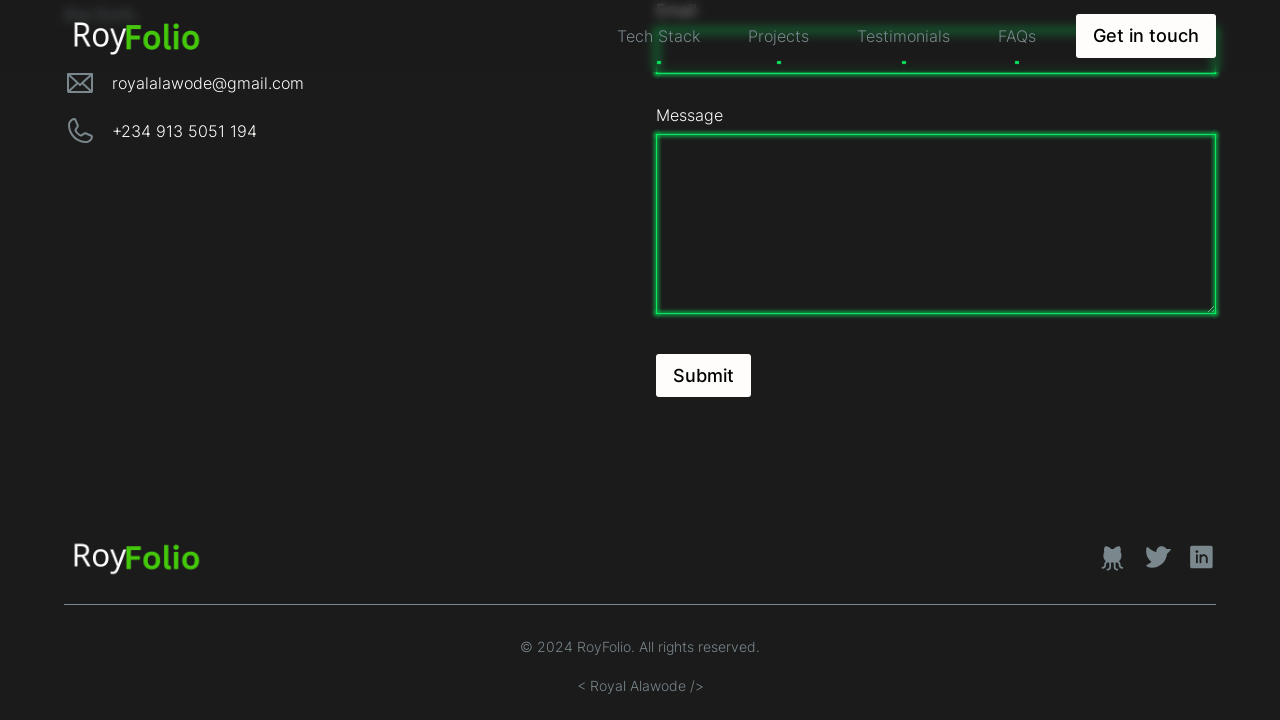

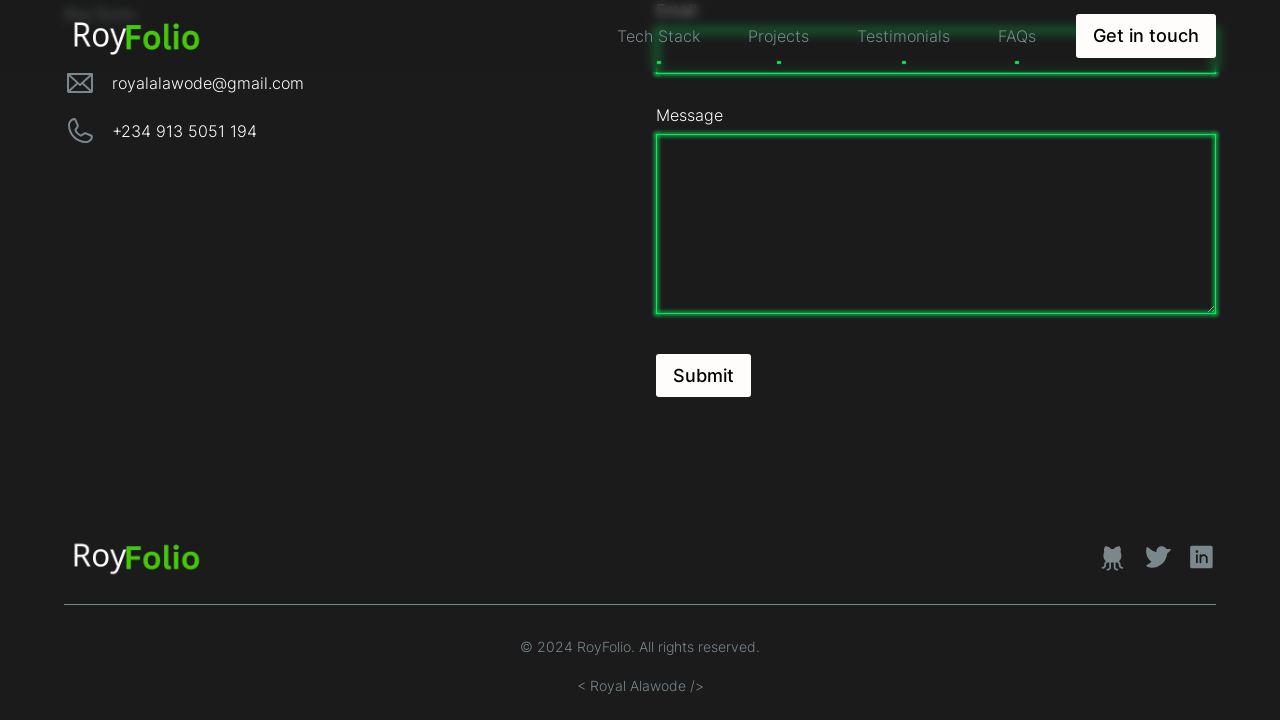